Tests drag and drop functionality on jQuery UI's droppable demo page by switching to an iframe and dragging an element onto a drop target.

Starting URL: https://jqueryui.com/droppable/

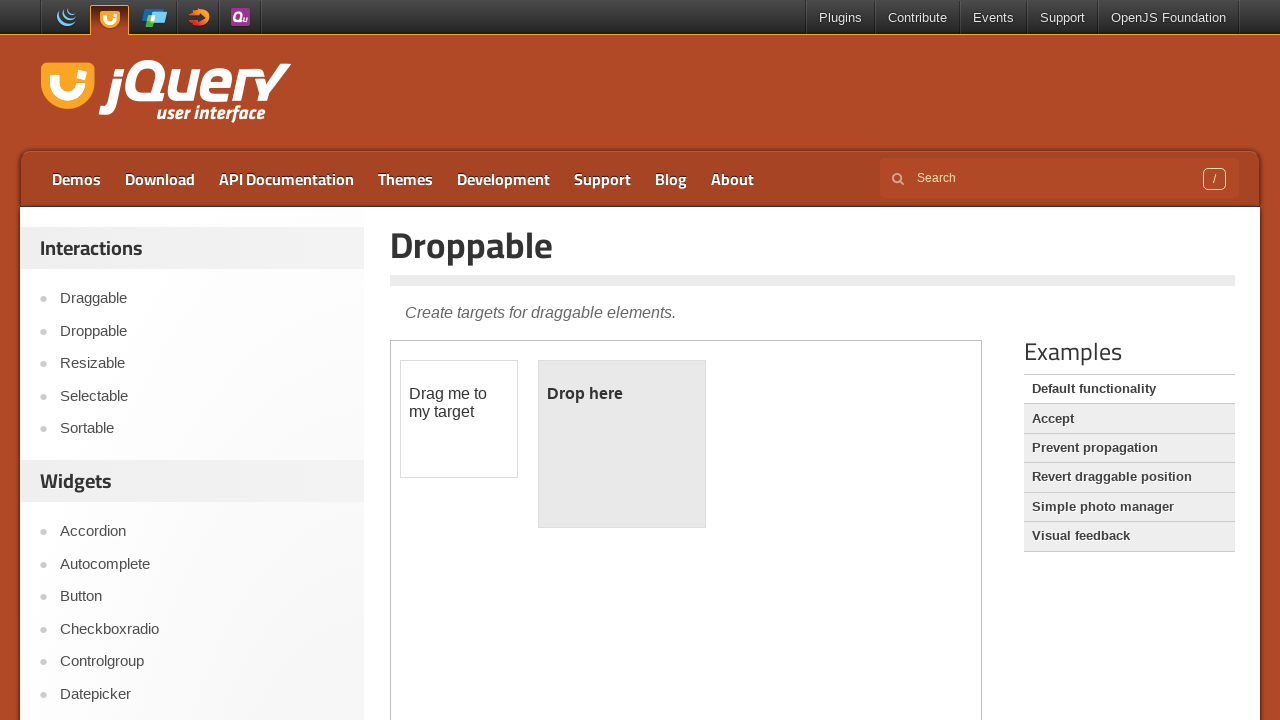

Located the demo iframe
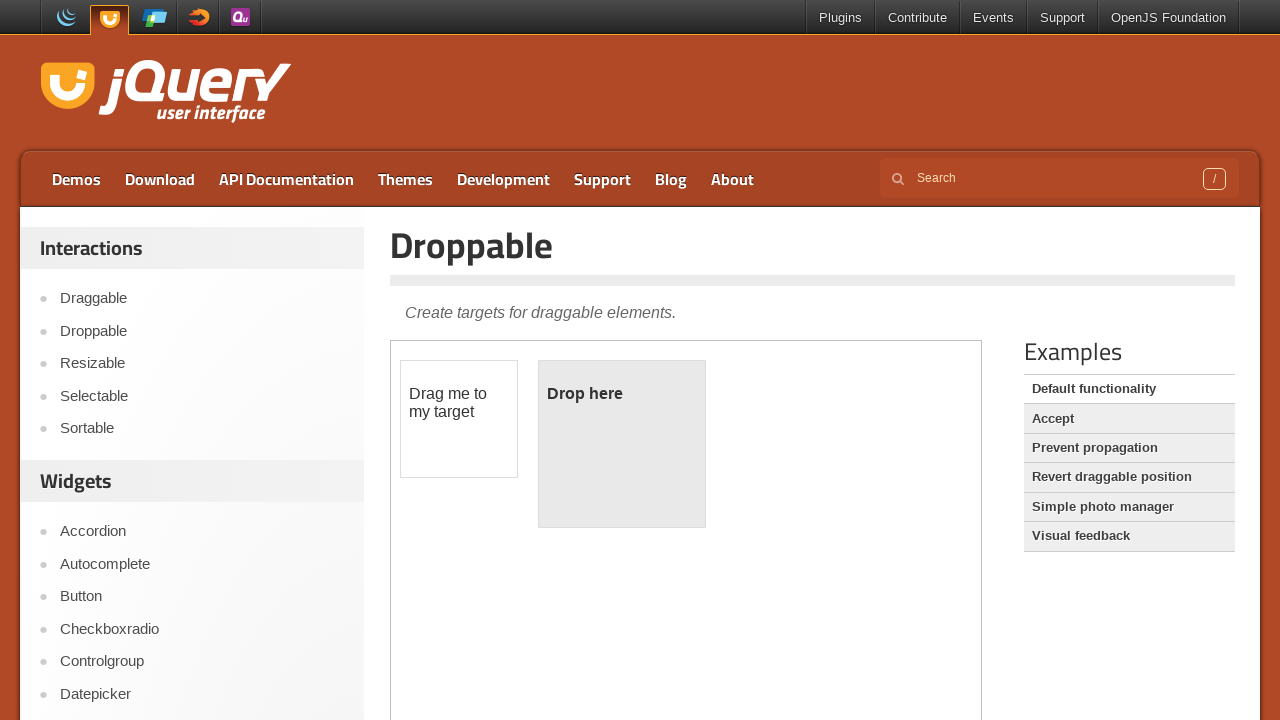

Located the draggable element within the iframe
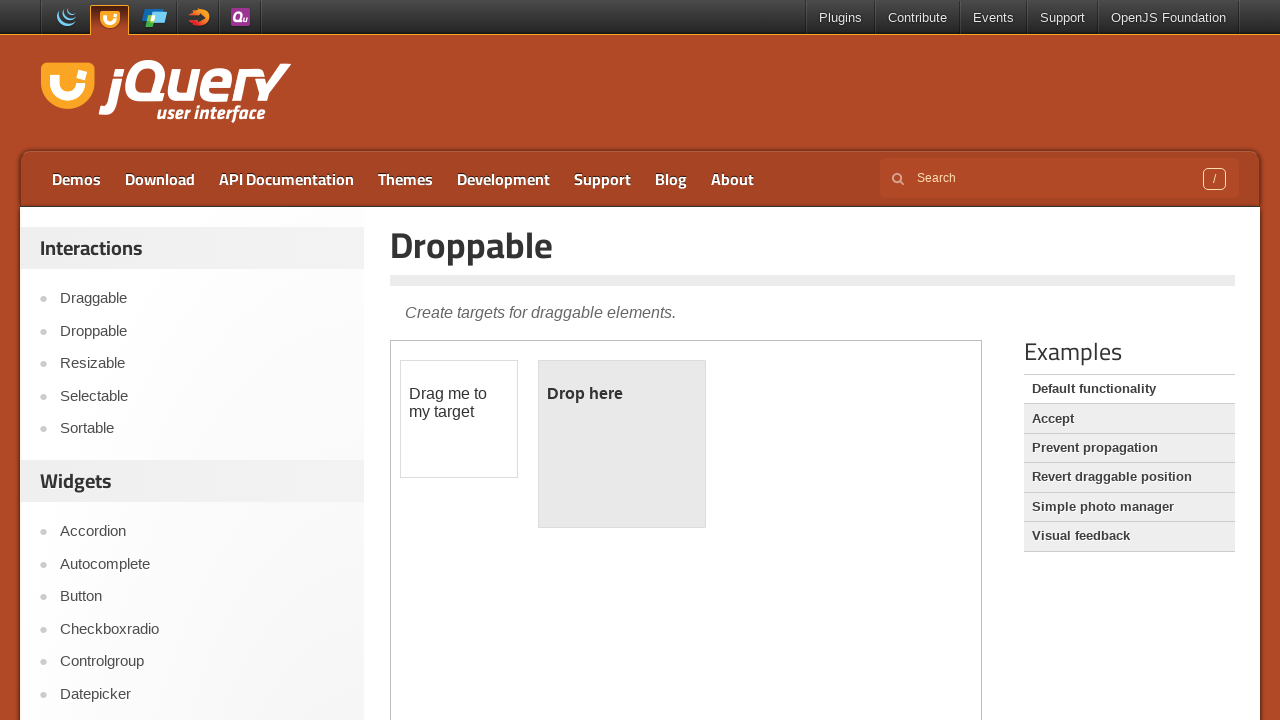

Located the droppable target element within the iframe
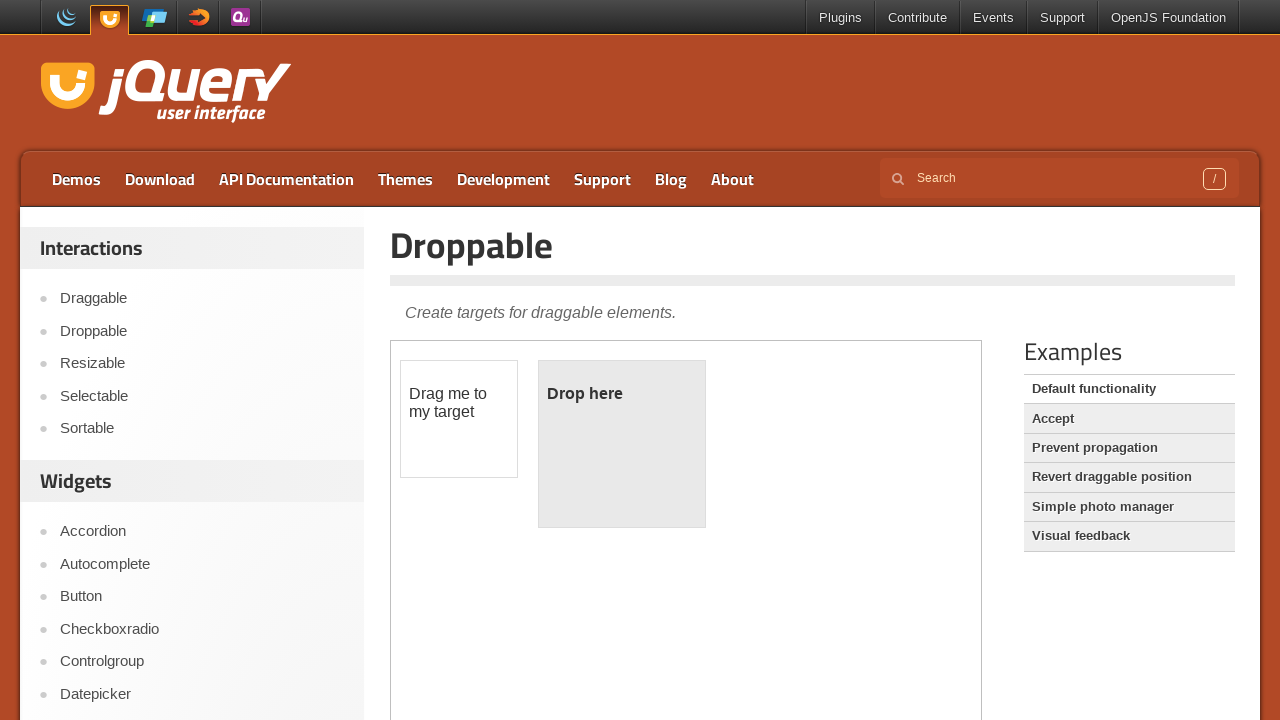

Dragged the draggable element onto the droppable target at (622, 444)
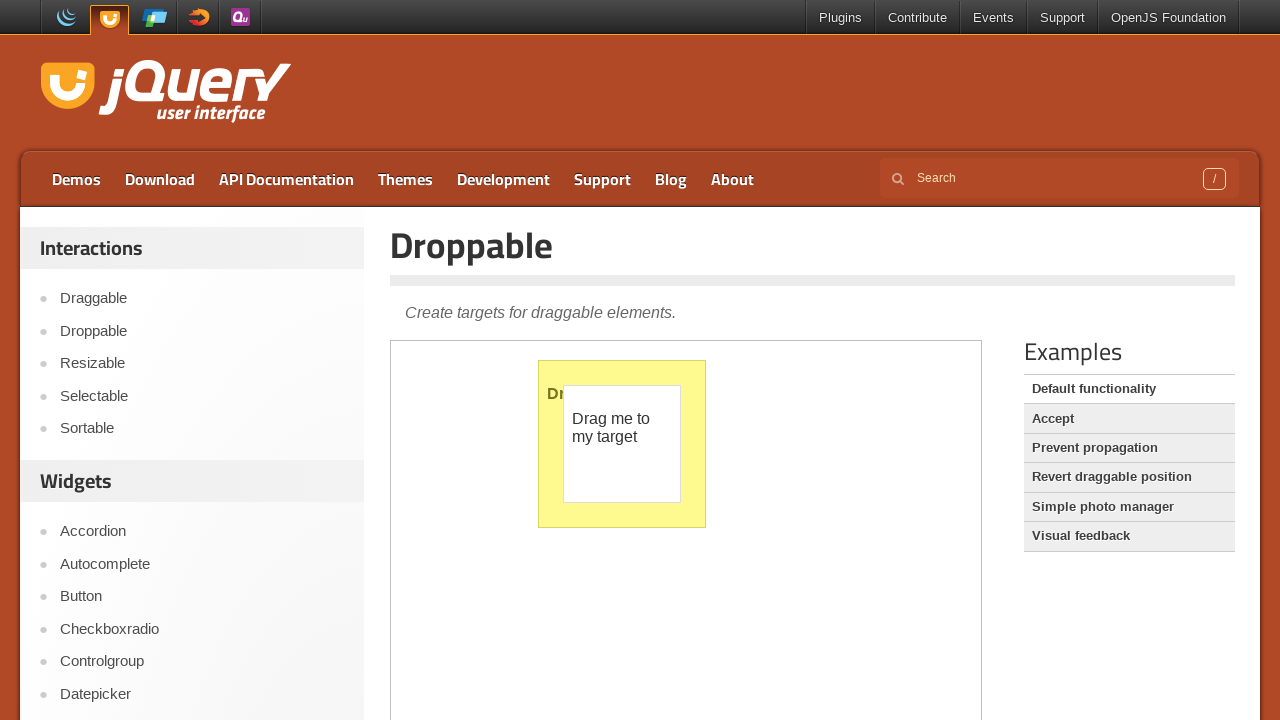

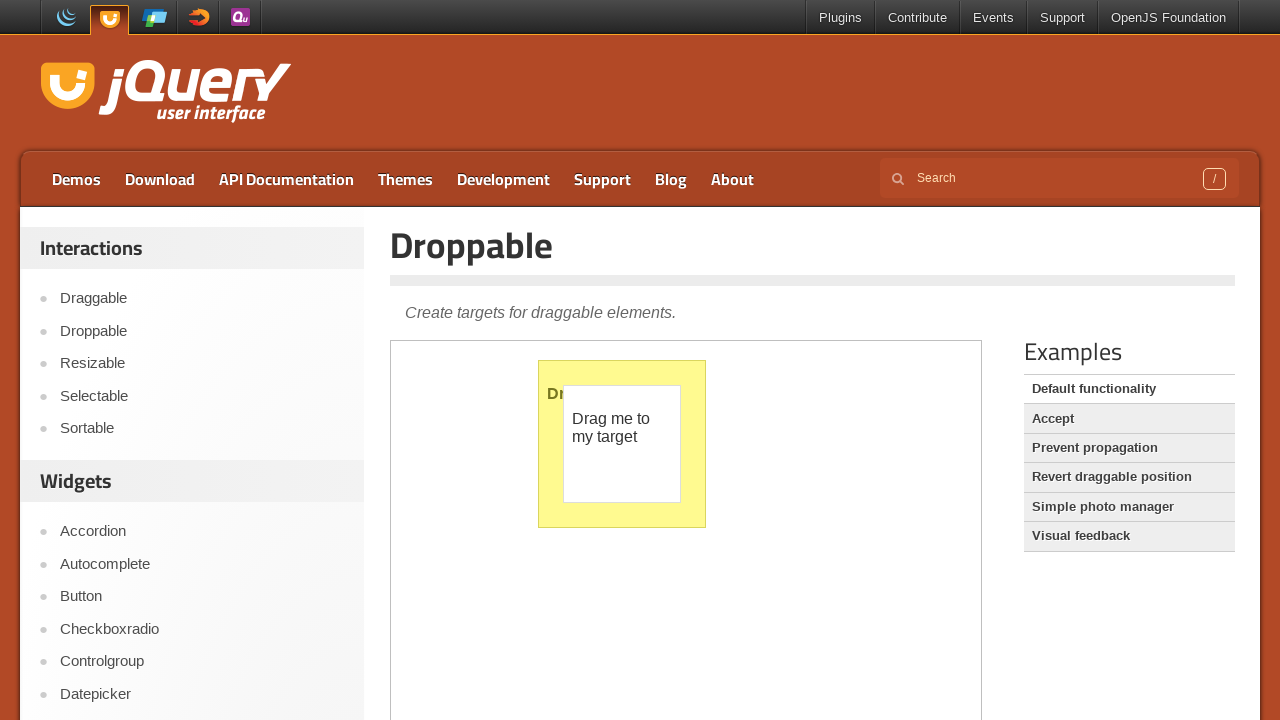